Navigates to ESPN NBA assists statistics page and continuously clicks "Show More" button to load all player statistics

Starting URL: http://www.espn.com/nba/statistics/player/_/stat/assists/sort/avgAssists/

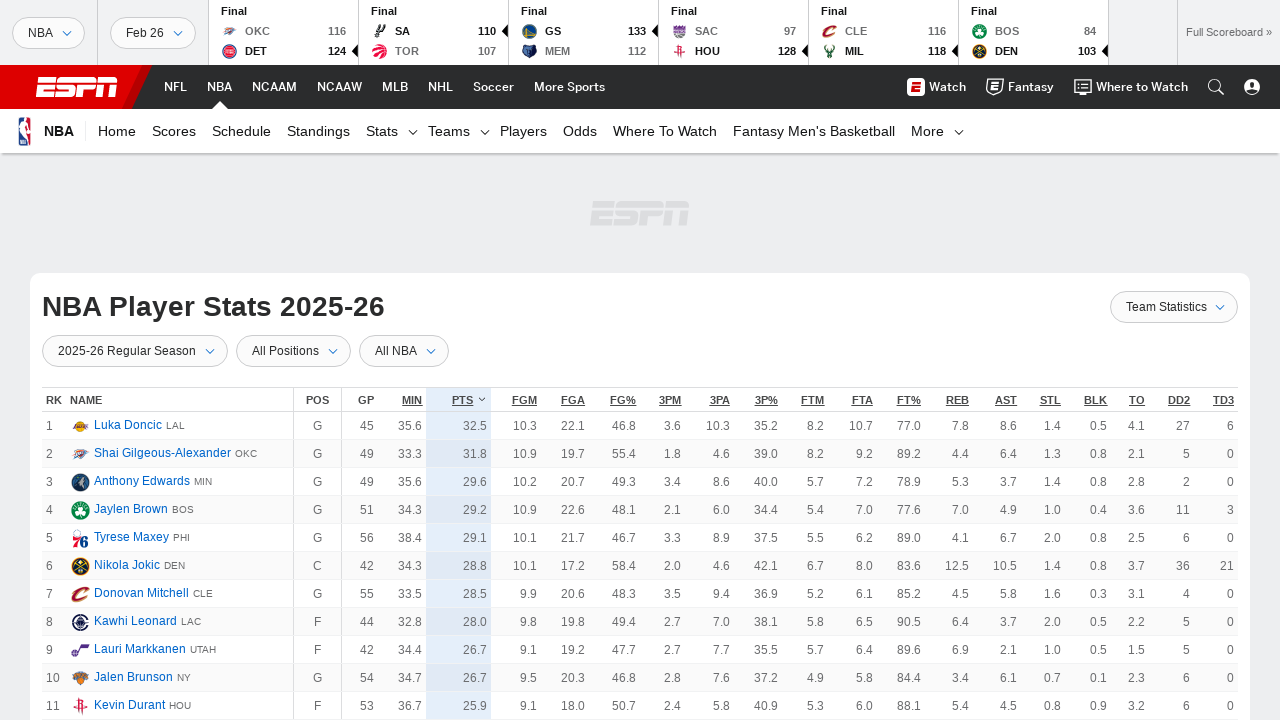

Found 'Show More' button
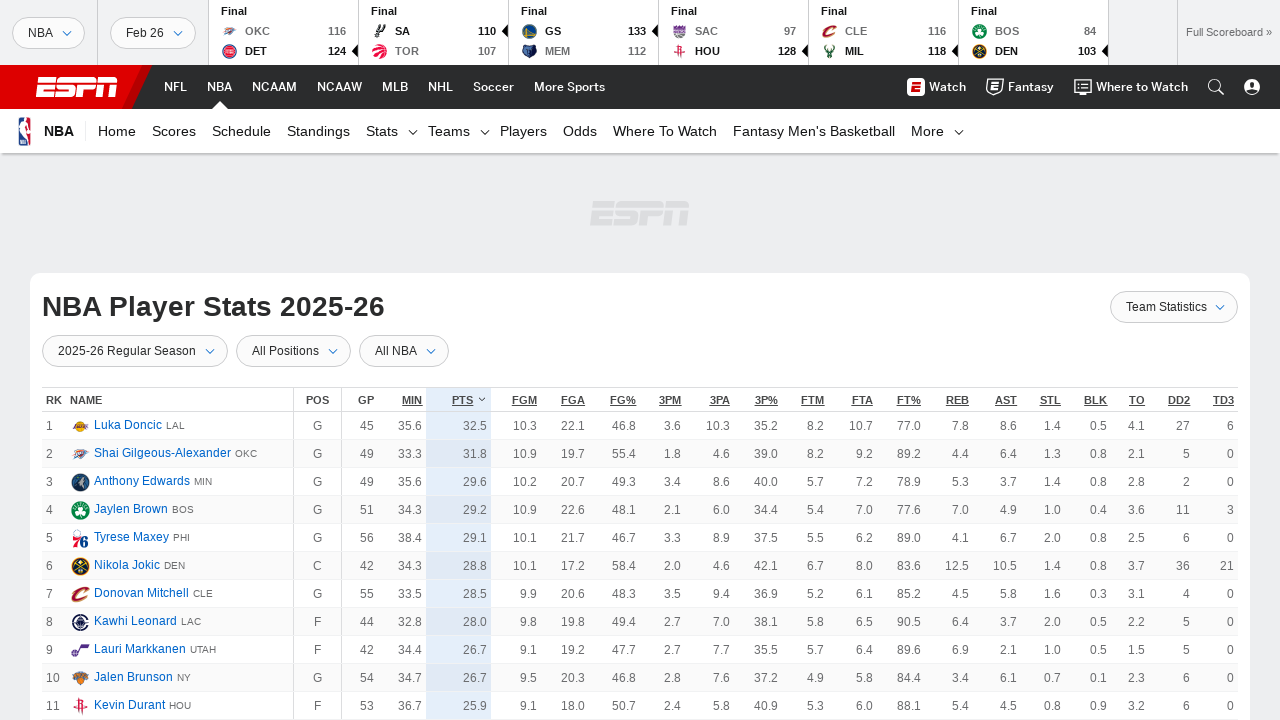

Clicked 'Show More' button to load more player statistics
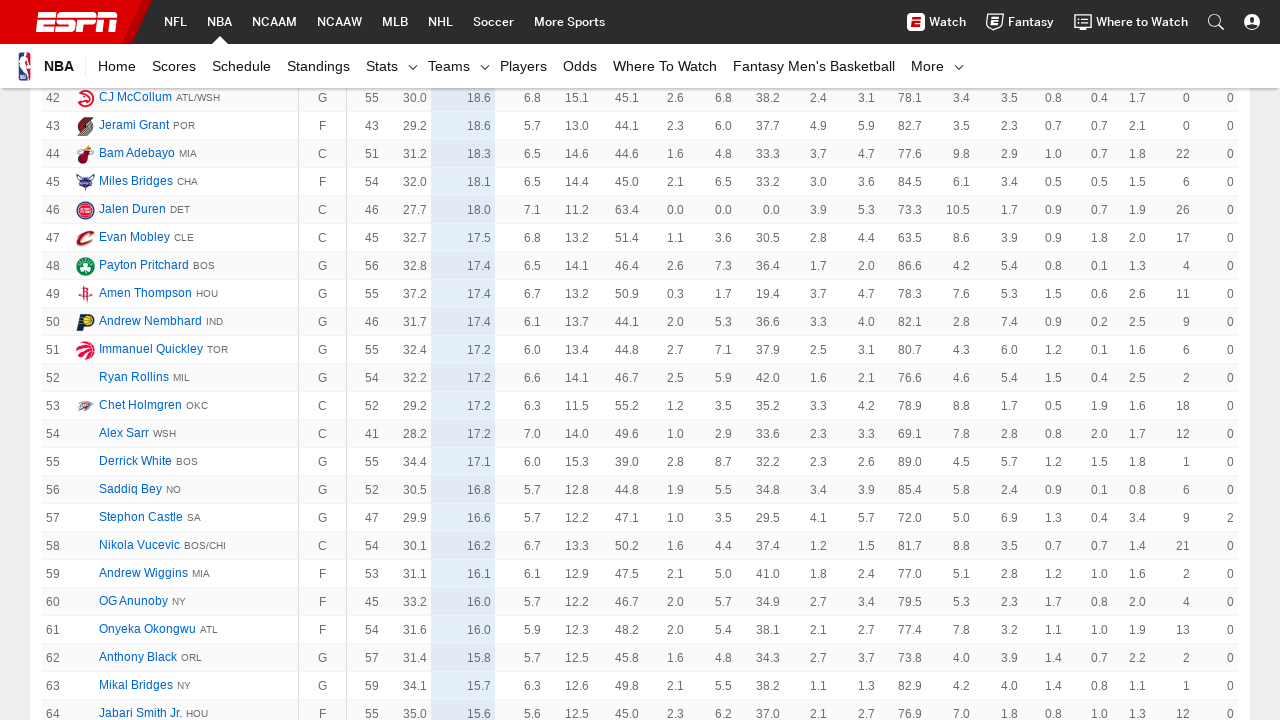

Found 'Show More' button
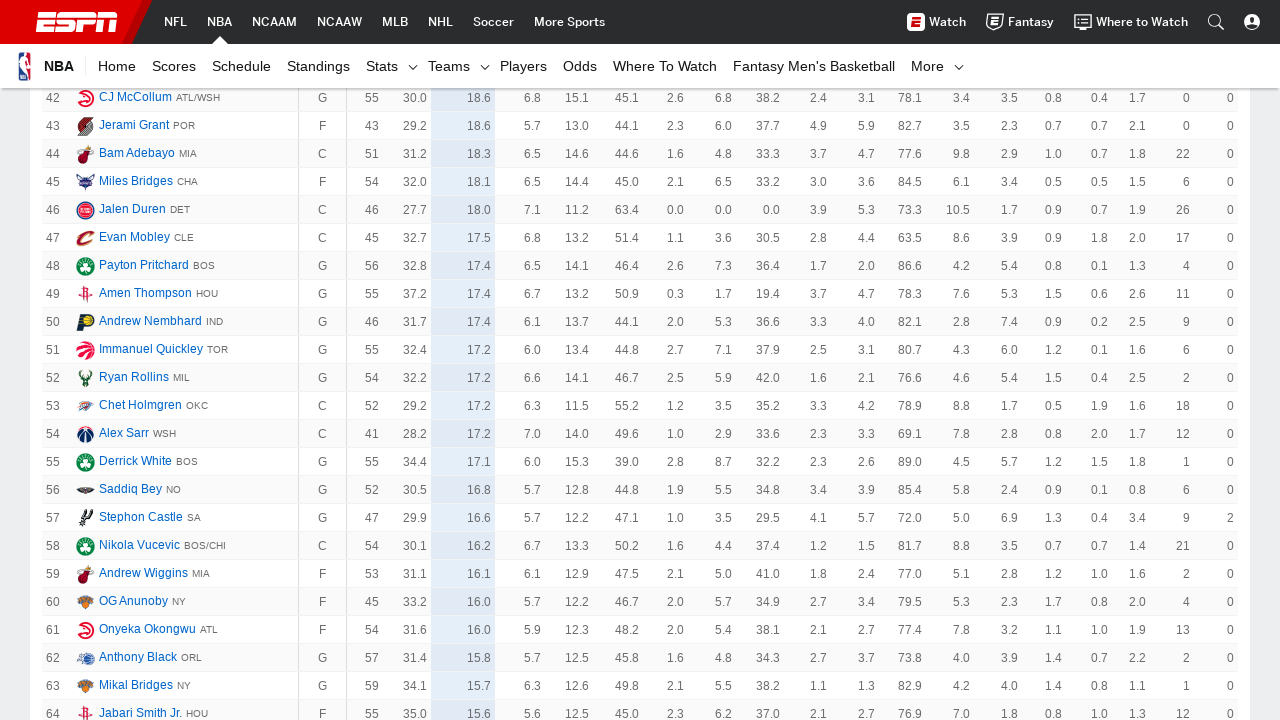

Clicked 'Show More' button to load more player statistics
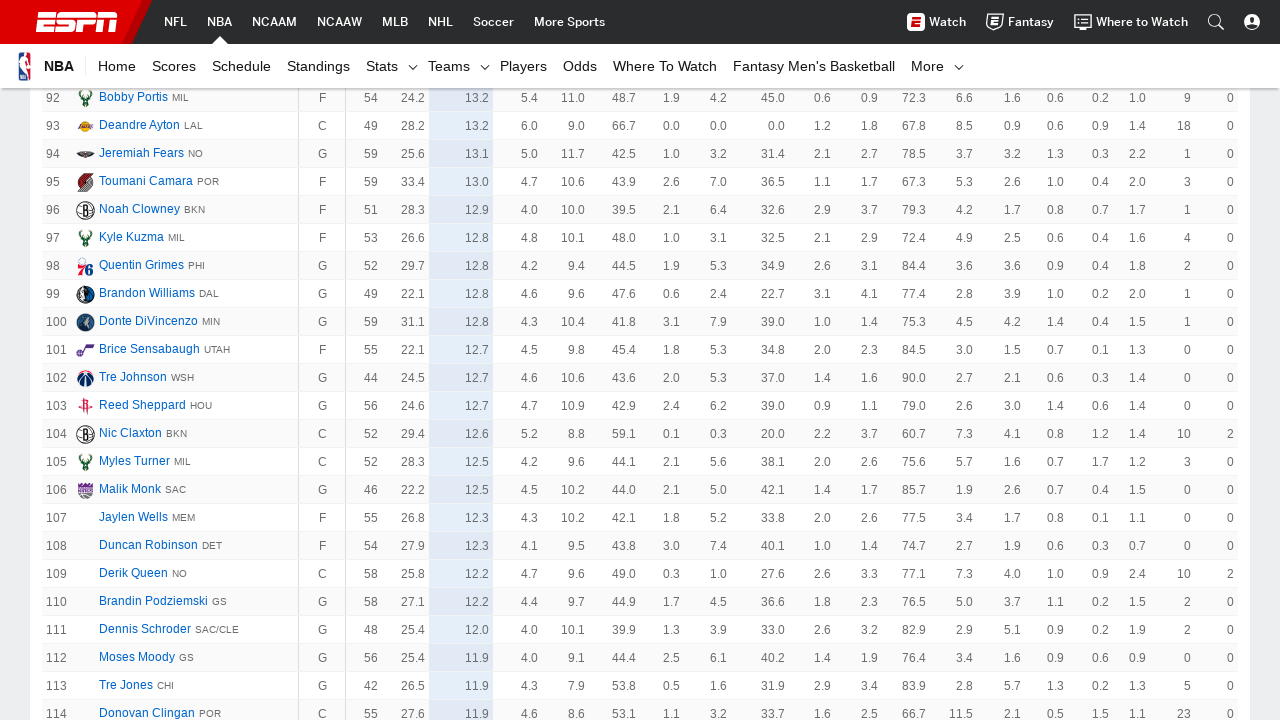

Found 'Show More' button
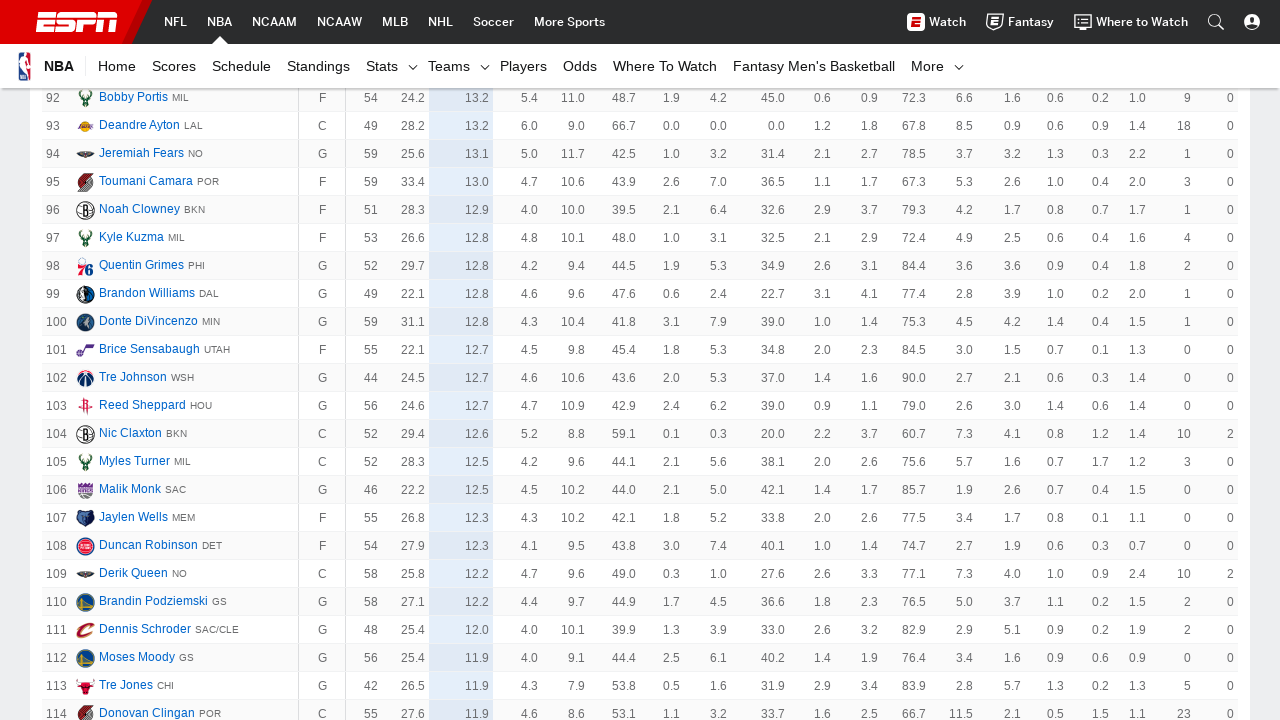

Clicked 'Show More' button to load more player statistics
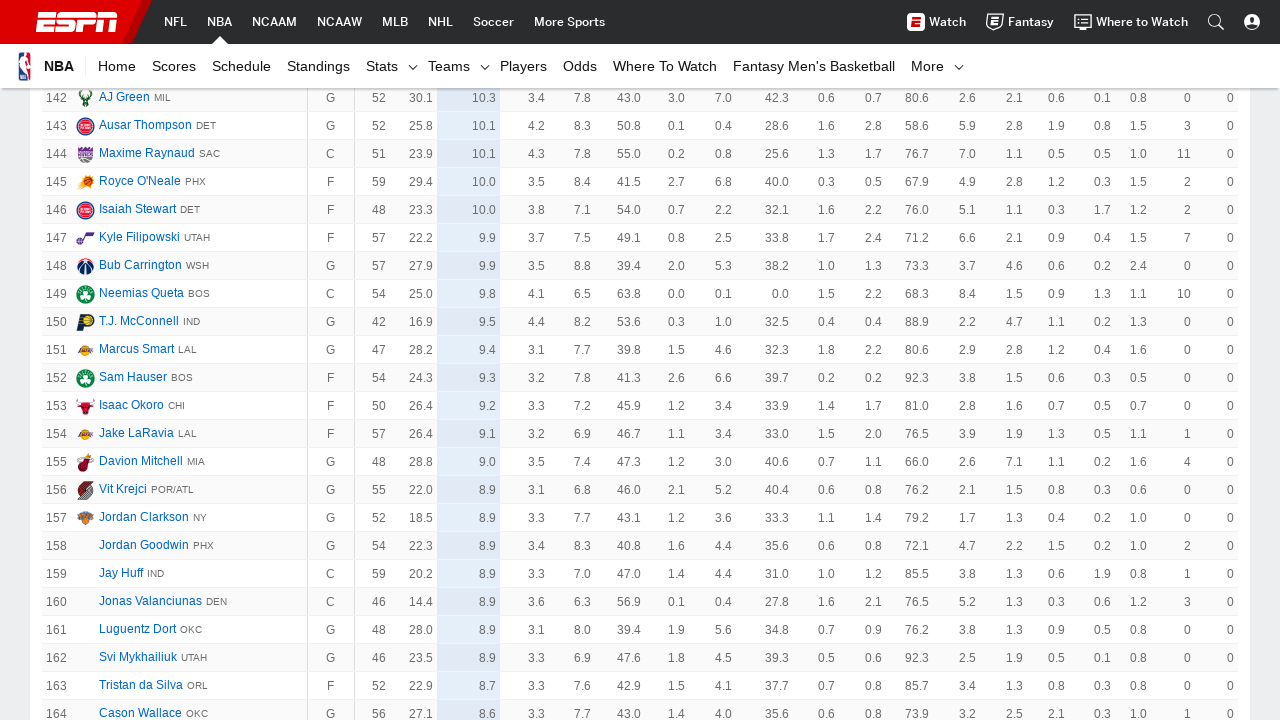

Found 'Show More' button
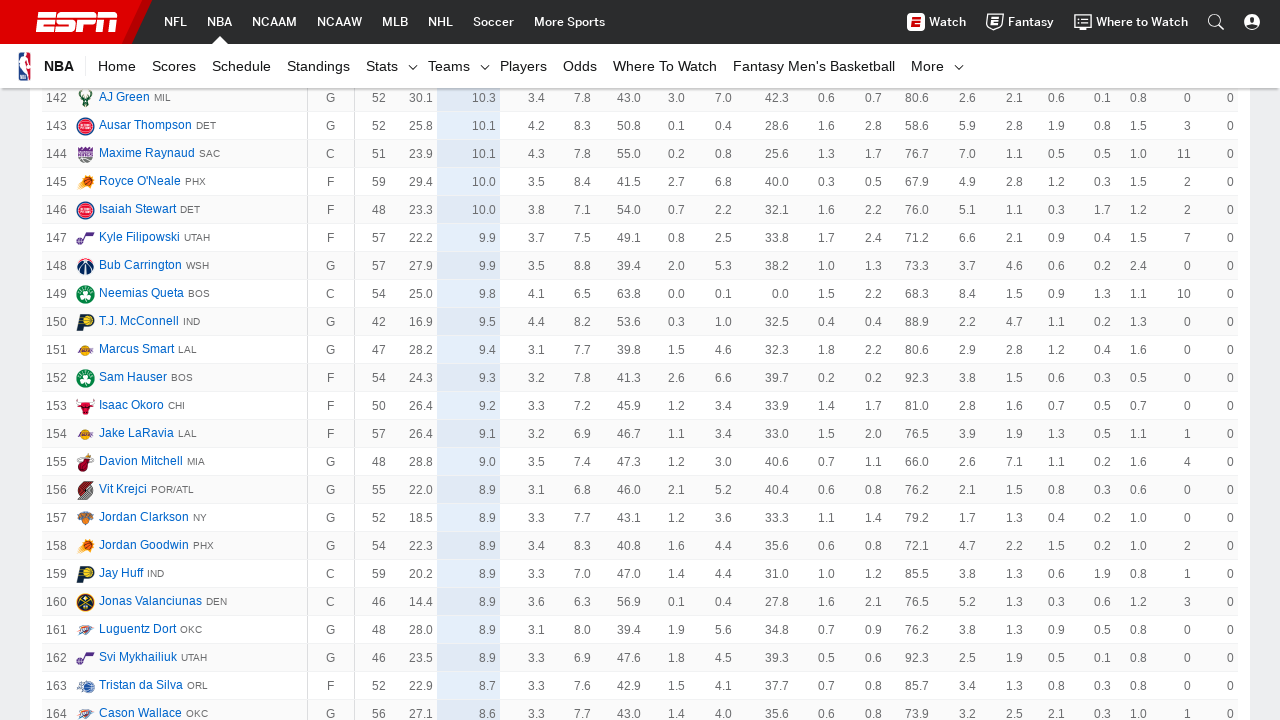

Clicked 'Show More' button to load more player statistics
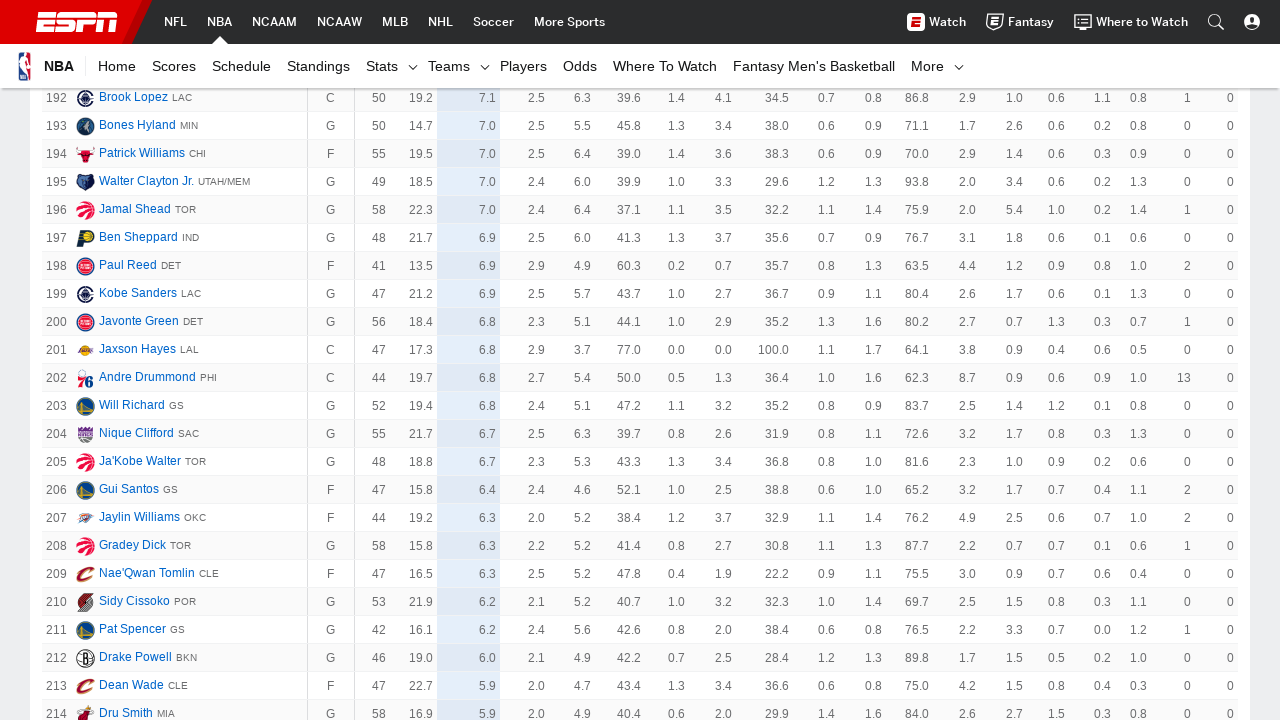

Found 'Show More' button
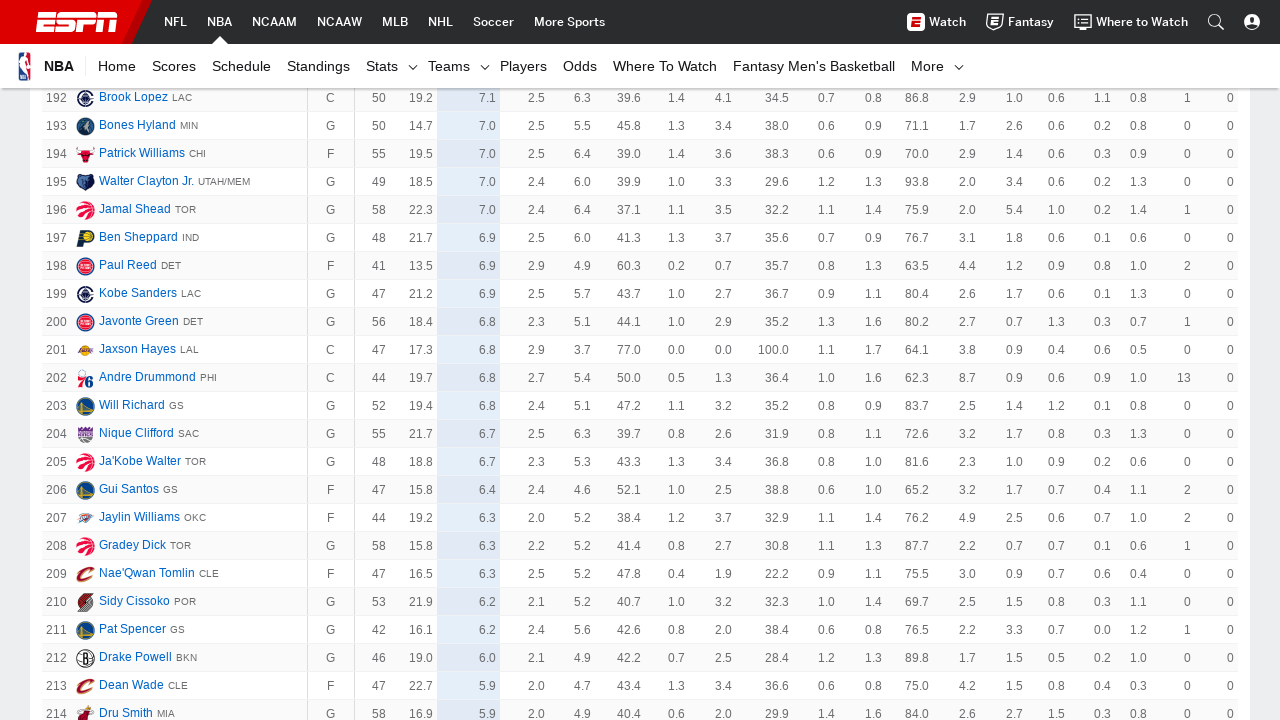

Clicked 'Show More' button to load more player statistics
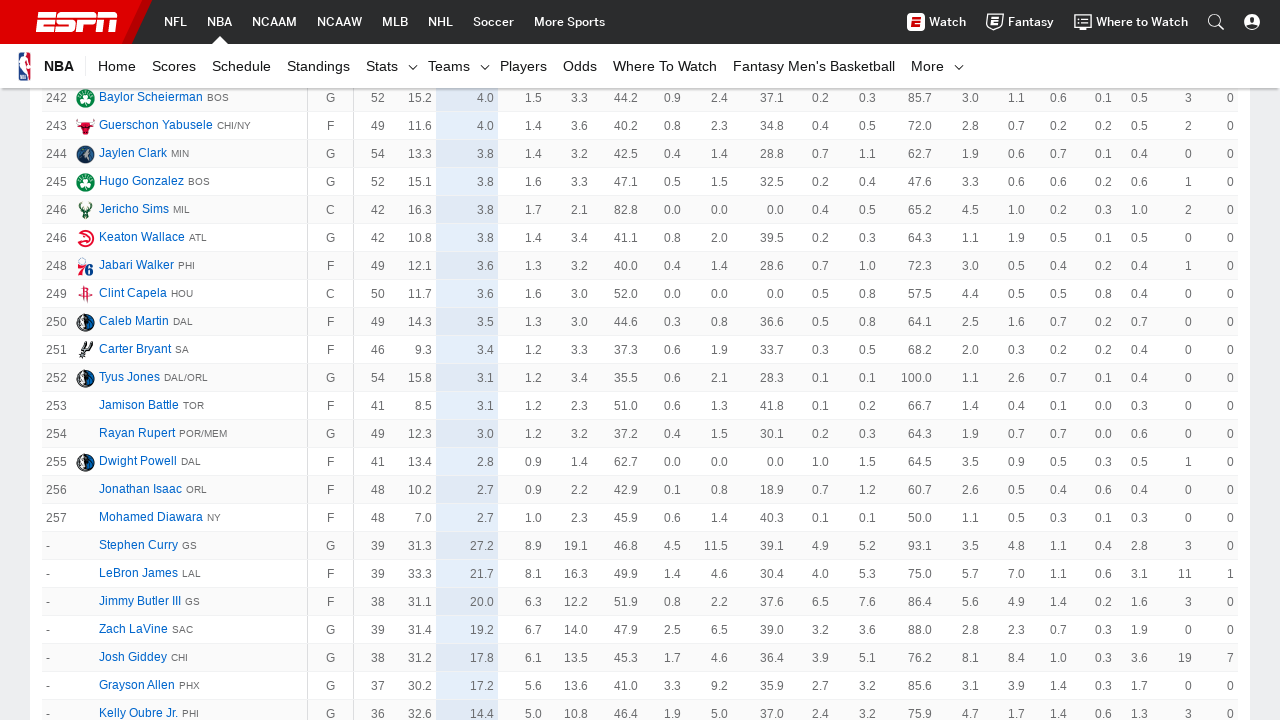

Found 'Show More' button
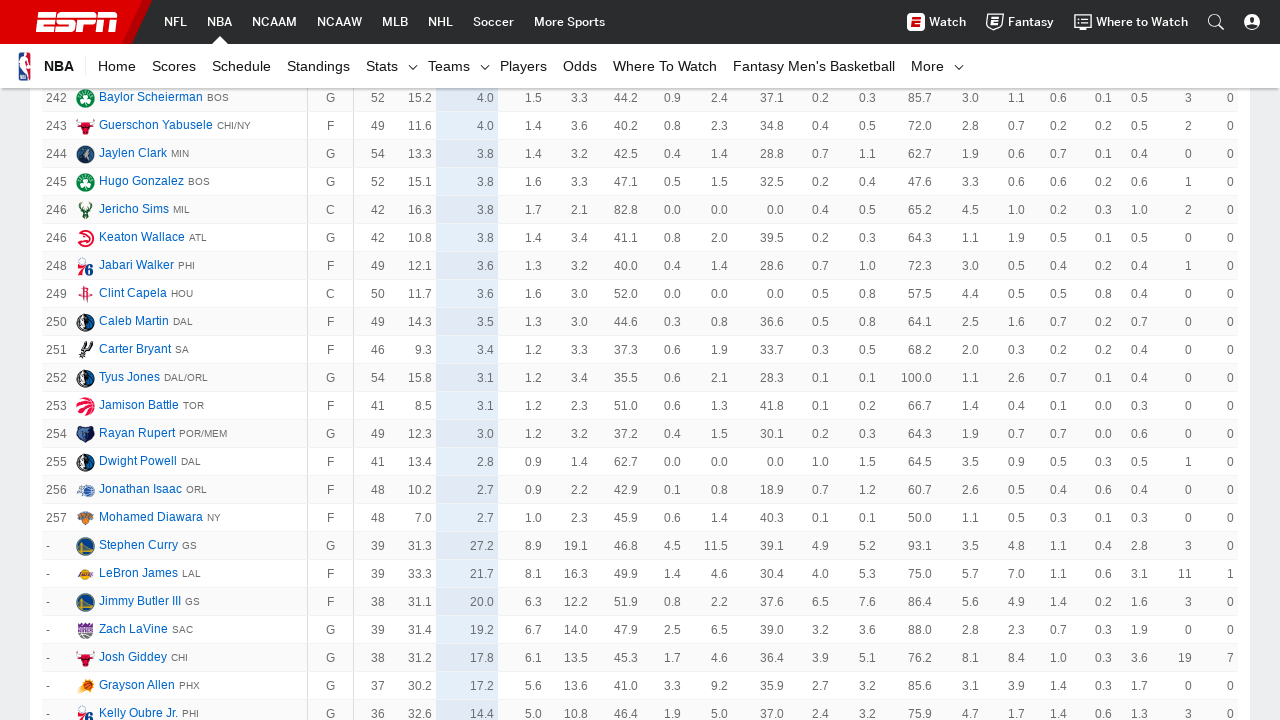

Clicked 'Show More' button to load more player statistics
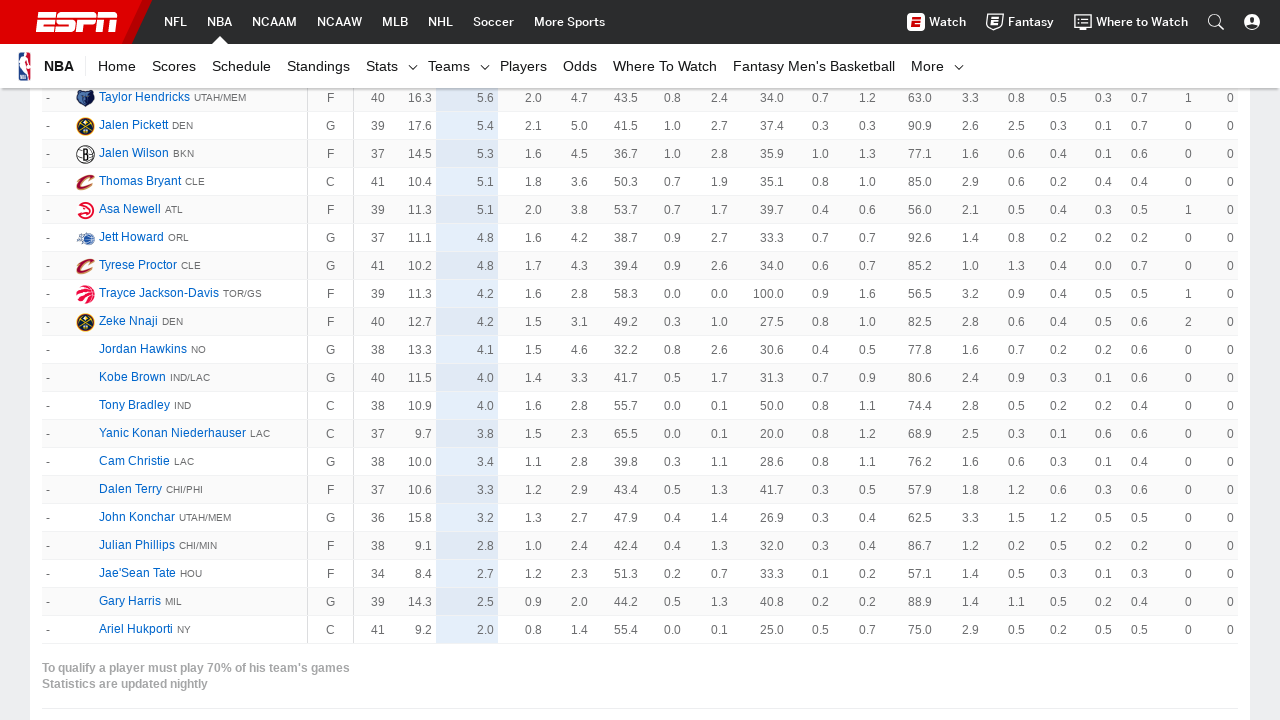

No more 'Show More' button found - all player statistics loaded
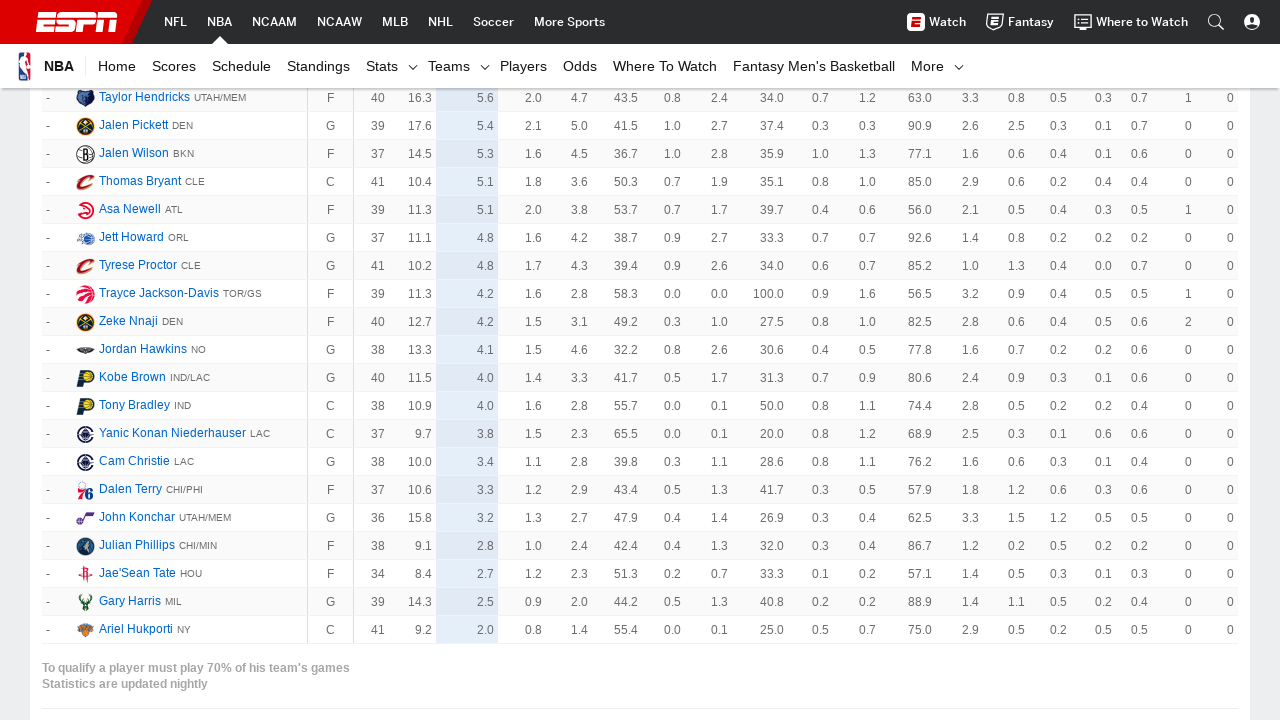

Waited 2 seconds for final data to load
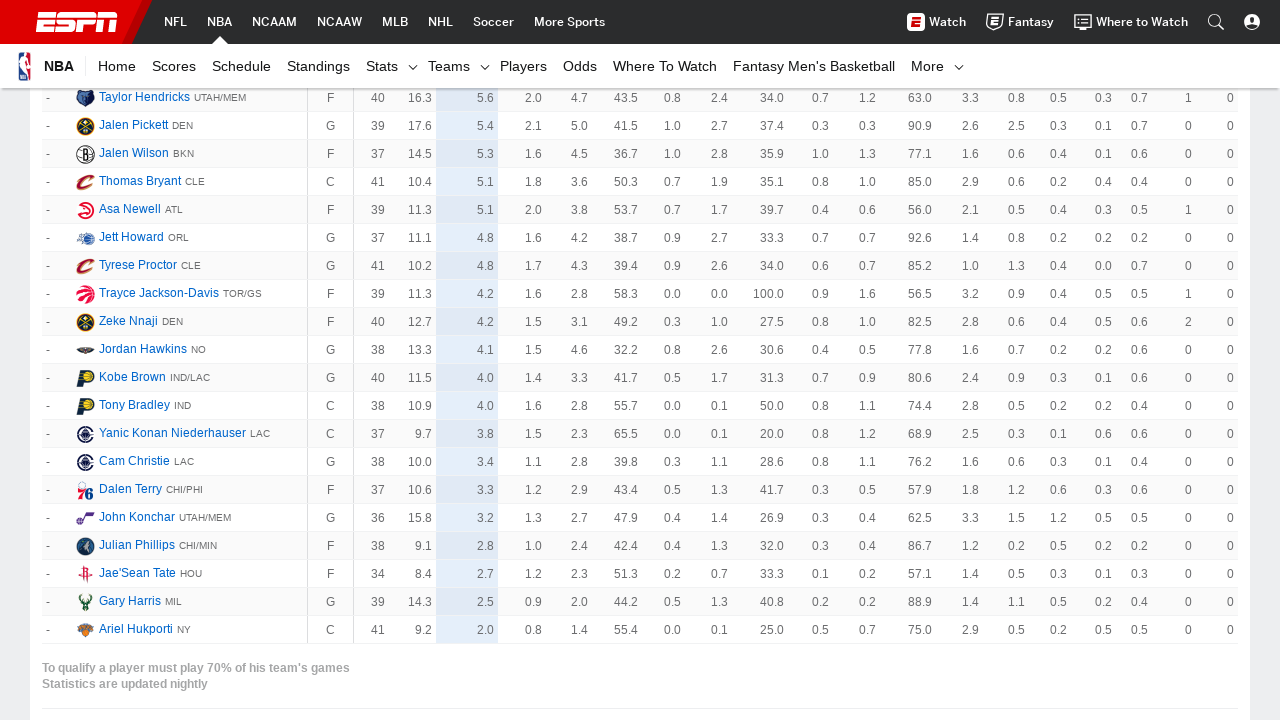

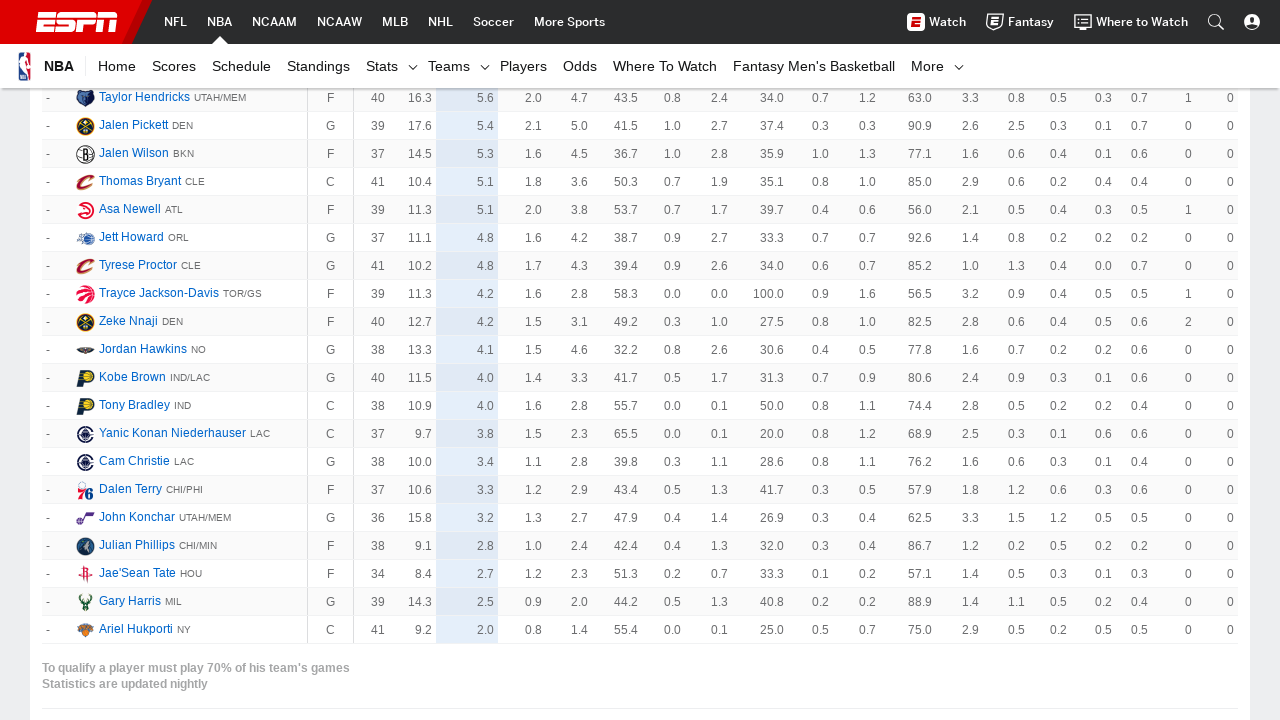